Navigates to the 27.ua website homepage. The test only loads the page without performing any additional actions.

Starting URL: http://www.27.ua

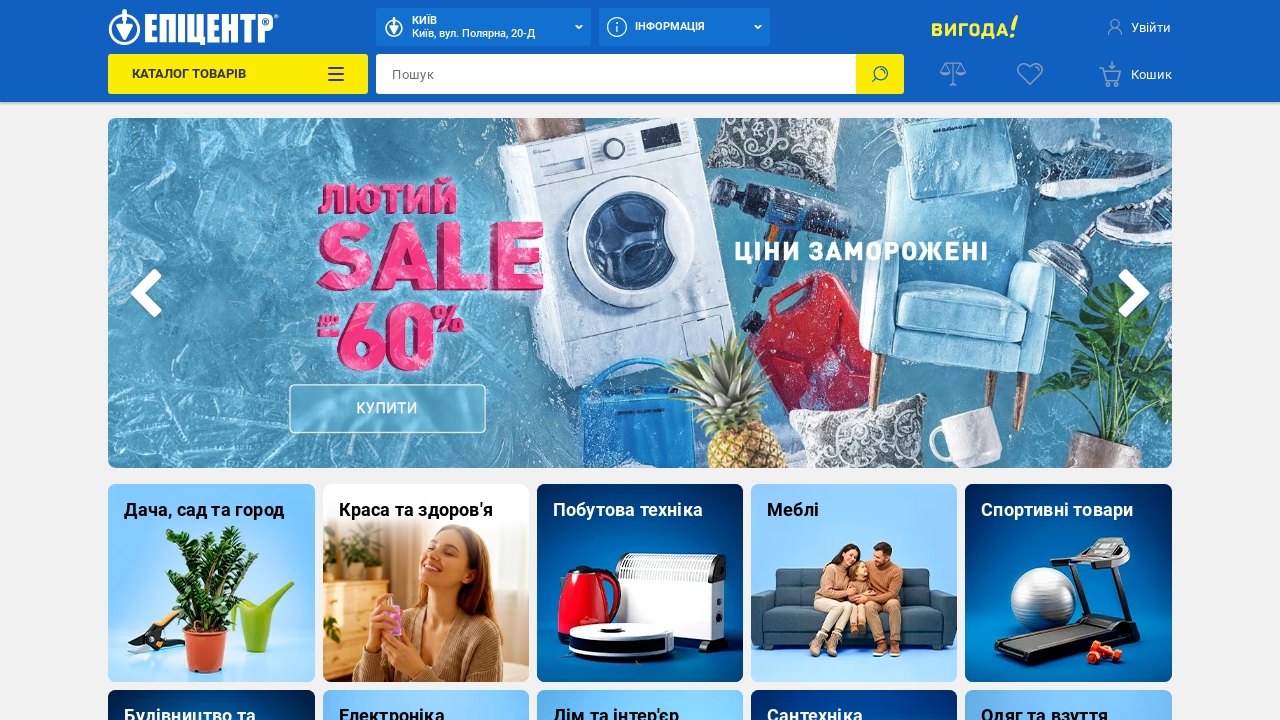

Waited for page to load (domcontentloaded) on 27.ua homepage
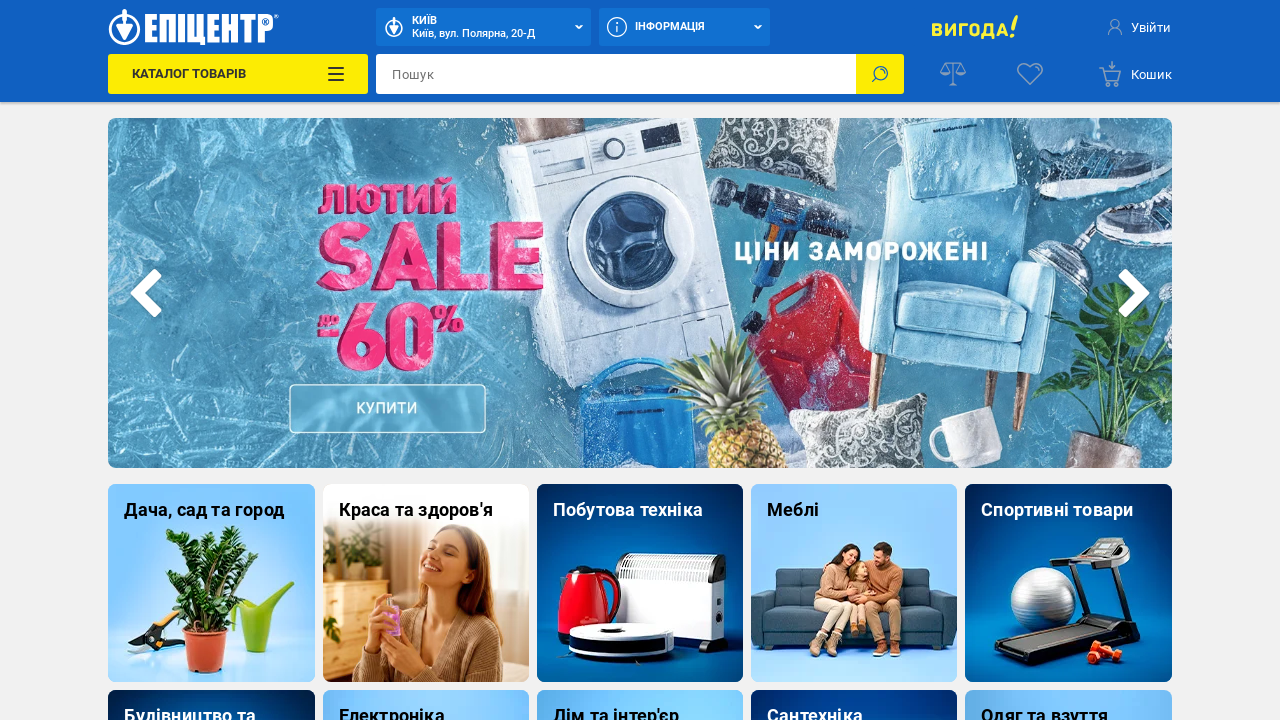

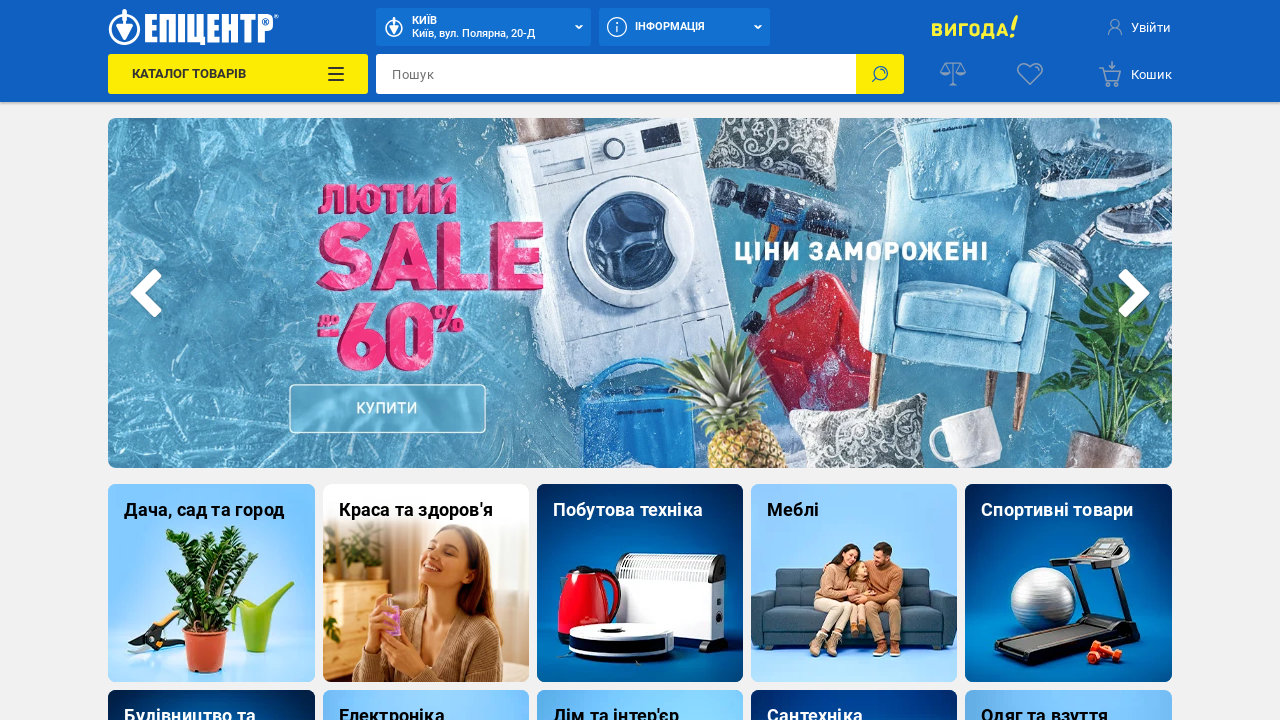